Tests the Text Box form by filling in all fields (name, email, current address, permanent address) and submitting the form to verify the output is displayed correctly.

Starting URL: https://demoqa.com

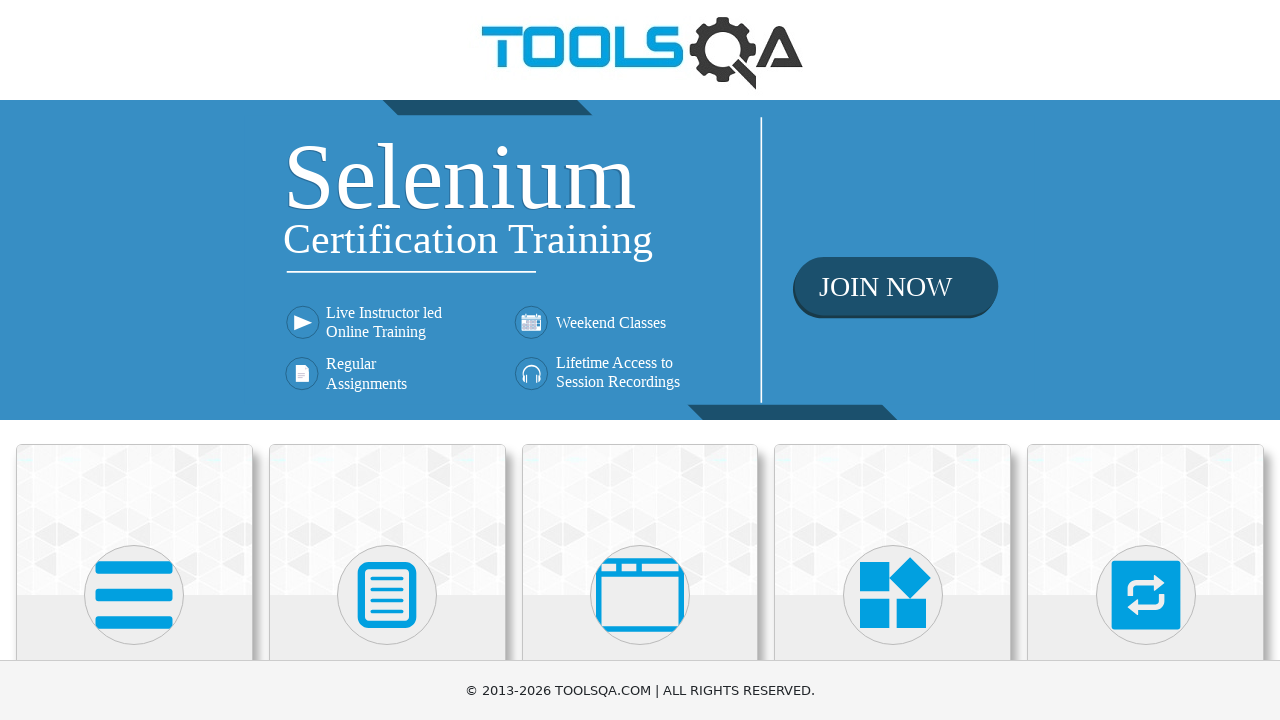

Clicked on Elements card at (134, 520) on (//div[@class='card mt-4 top-card'])[1]
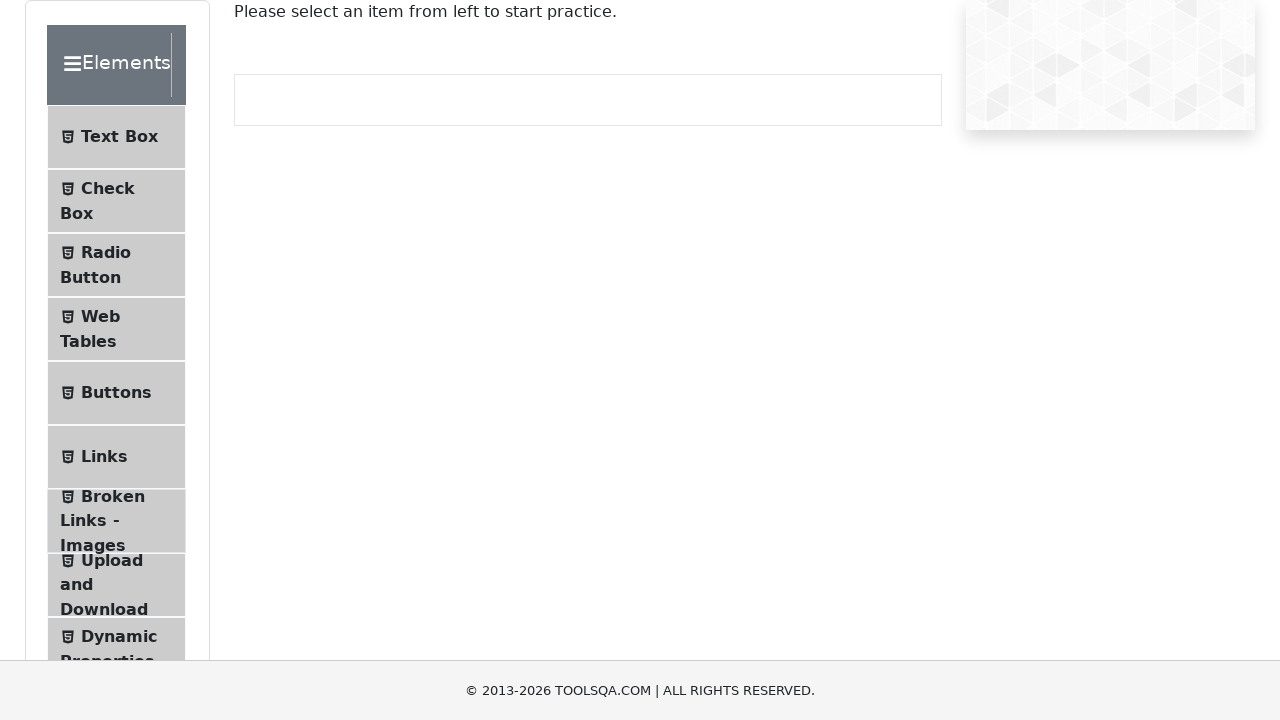

Clicked on Text Box menu item at (119, 137) on xpath=//span[text()='Text Box']
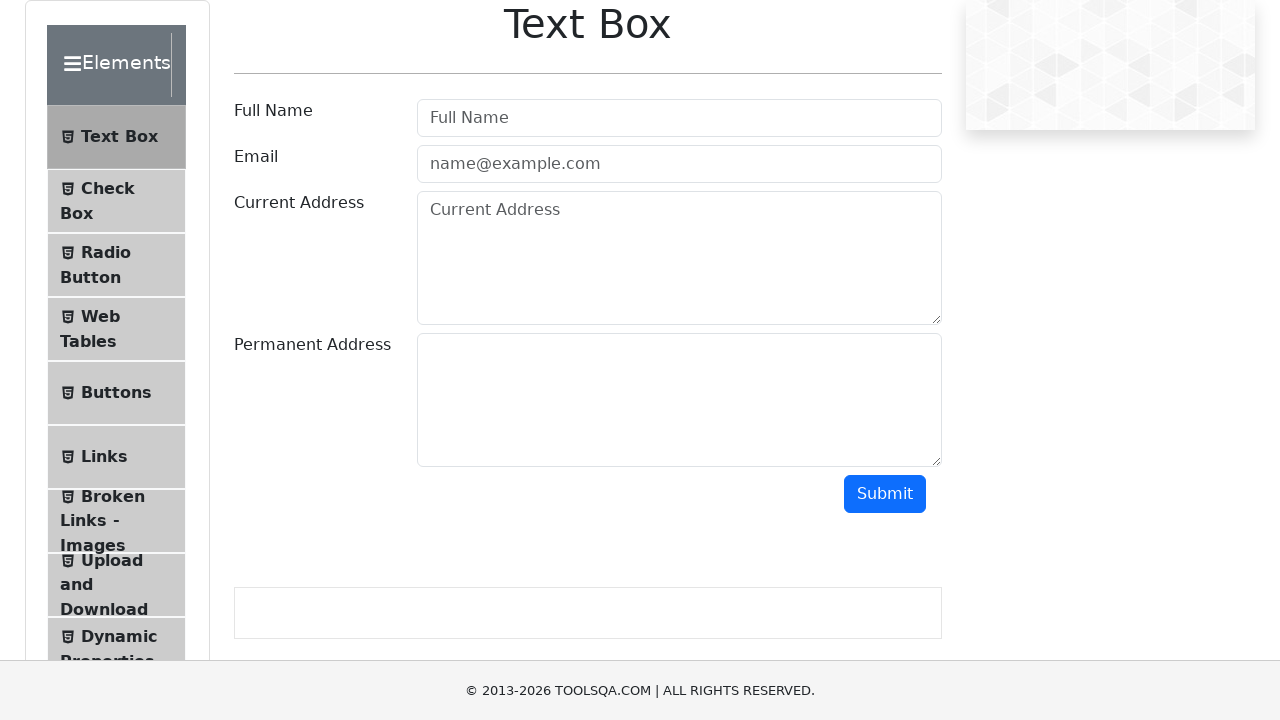

Filled user name field with 'Ivan Ivanov' on #userName
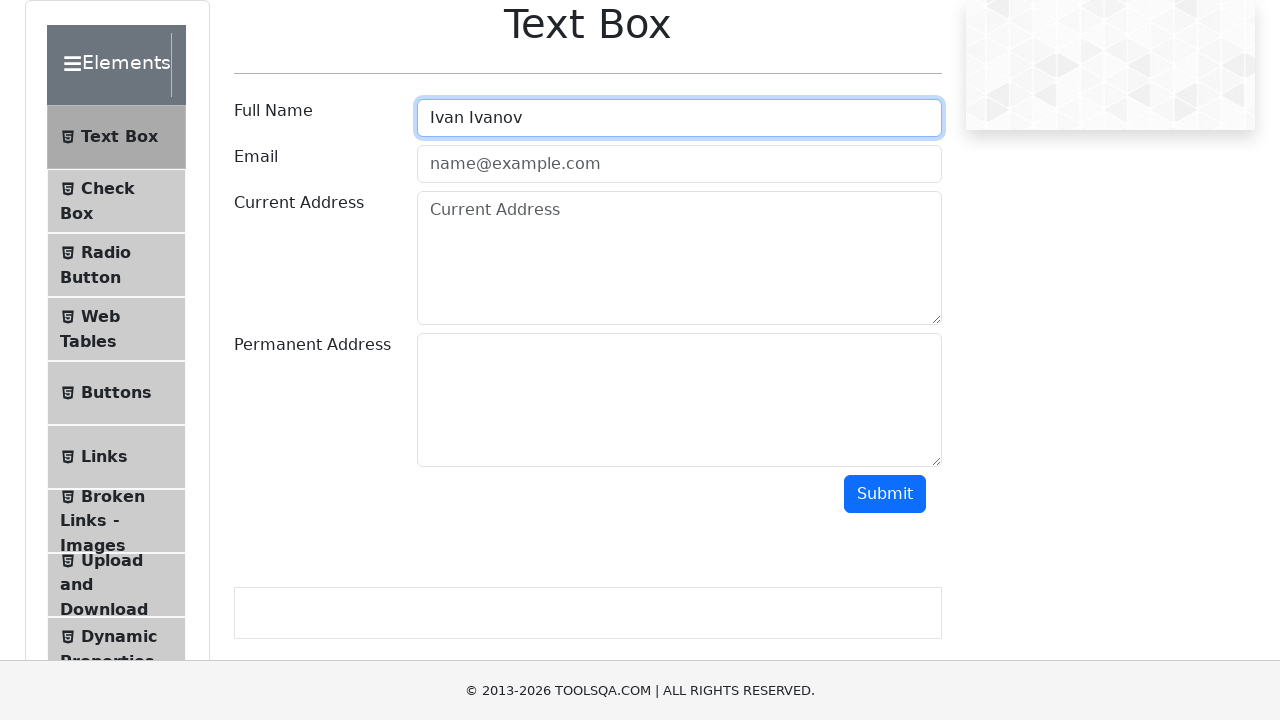

Filled email field with 'Ivan@gmail.com' on #userEmail
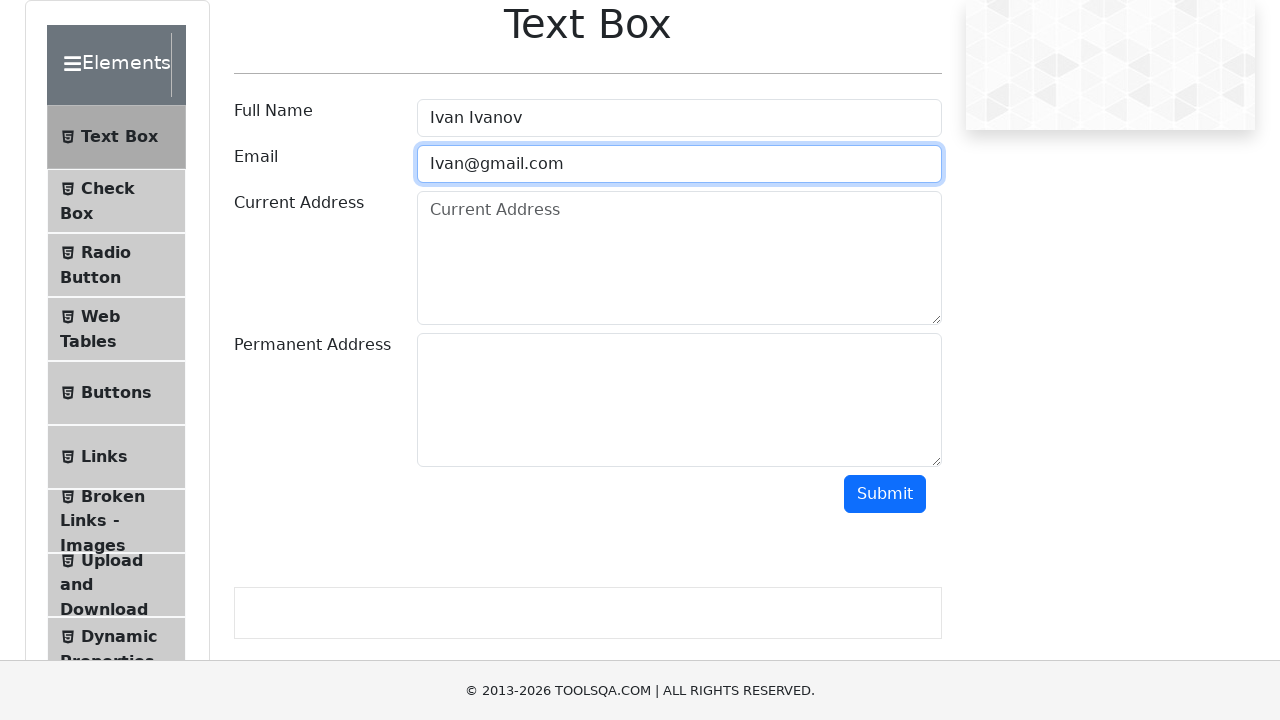

Filled current address field with 'Mosсow, str. Parkovaya, 20' on #currentAddress
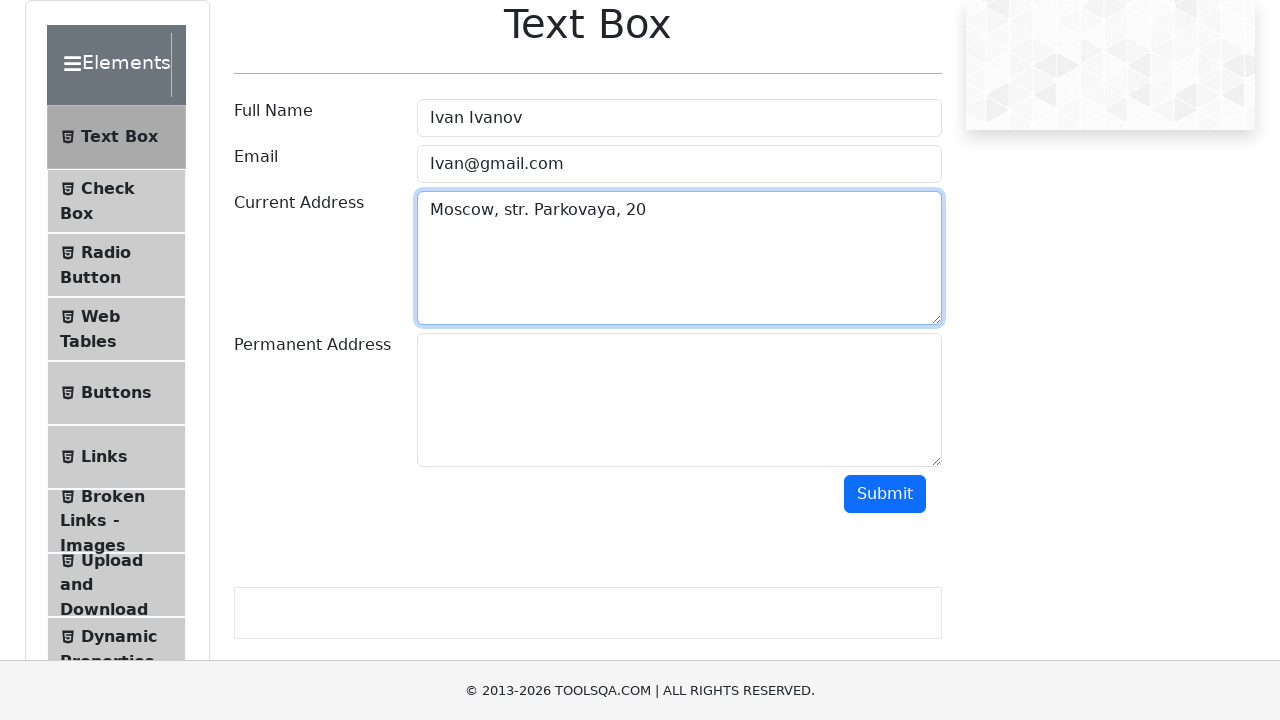

Filled permanent address field with 'Mosсow, str. Parkovaya, 22' on #permanentAddress
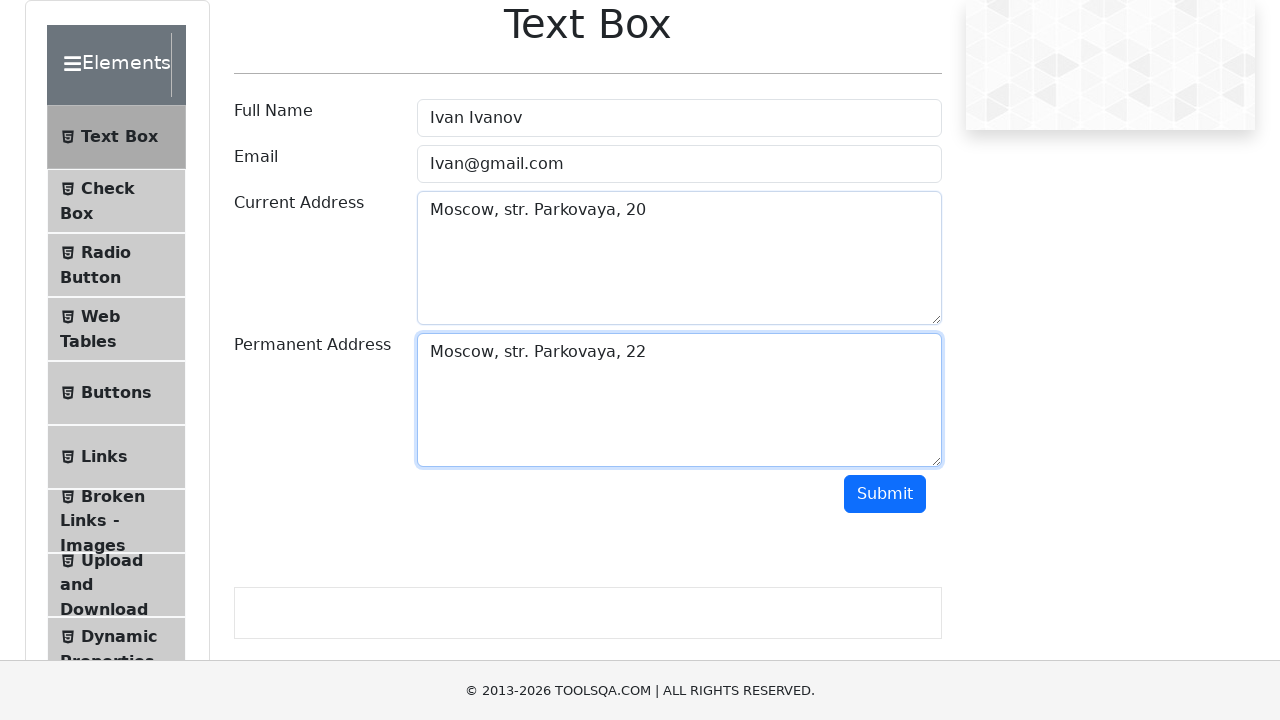

Clicked submit button via JavaScript
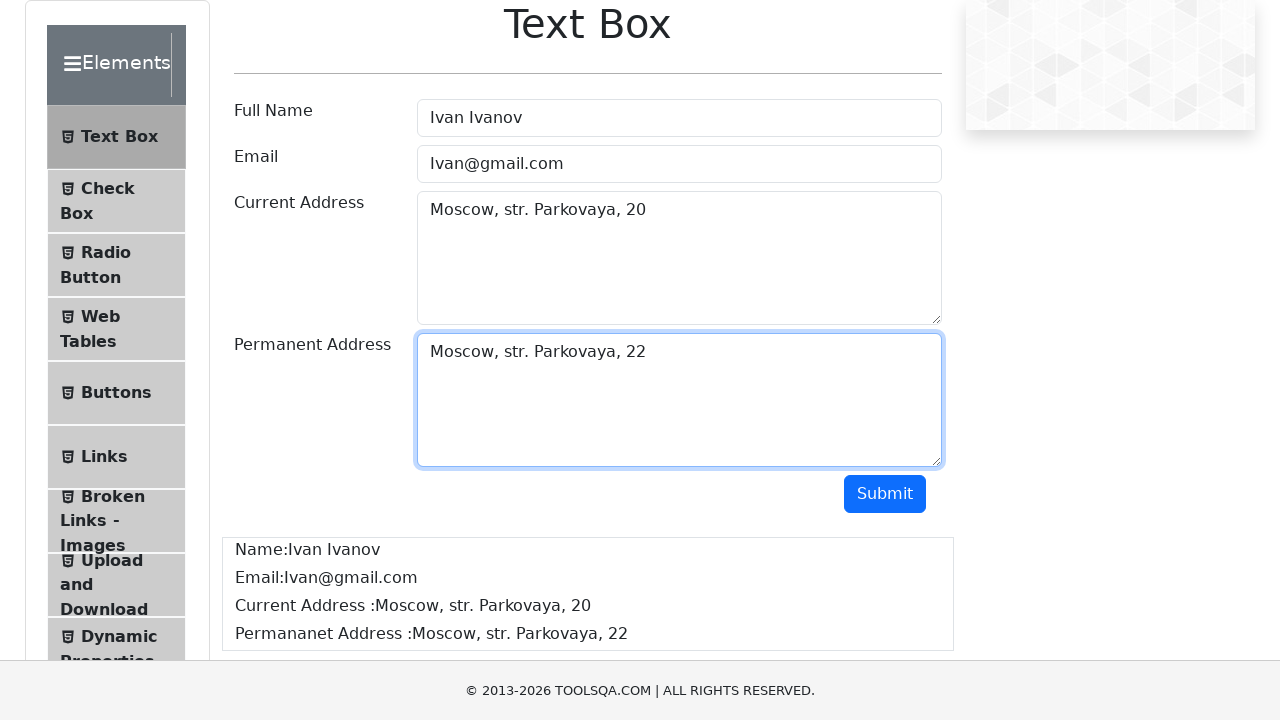

Output section loaded
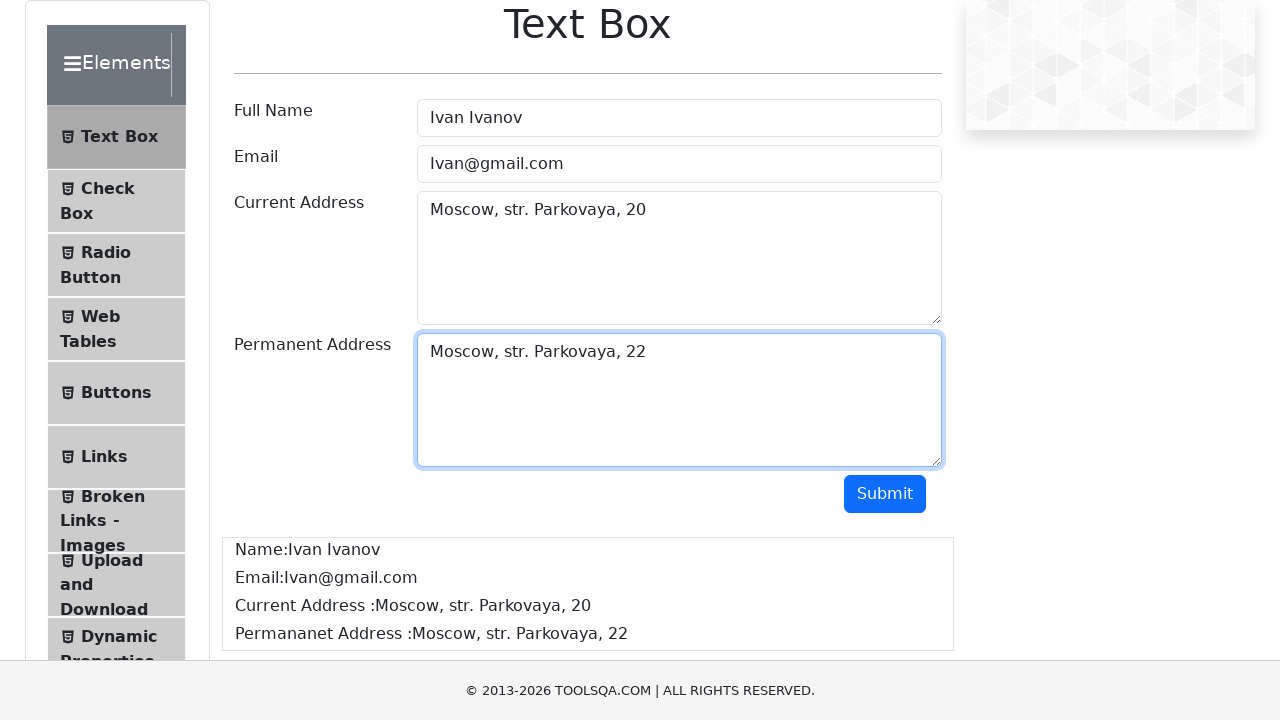

Name output field visible
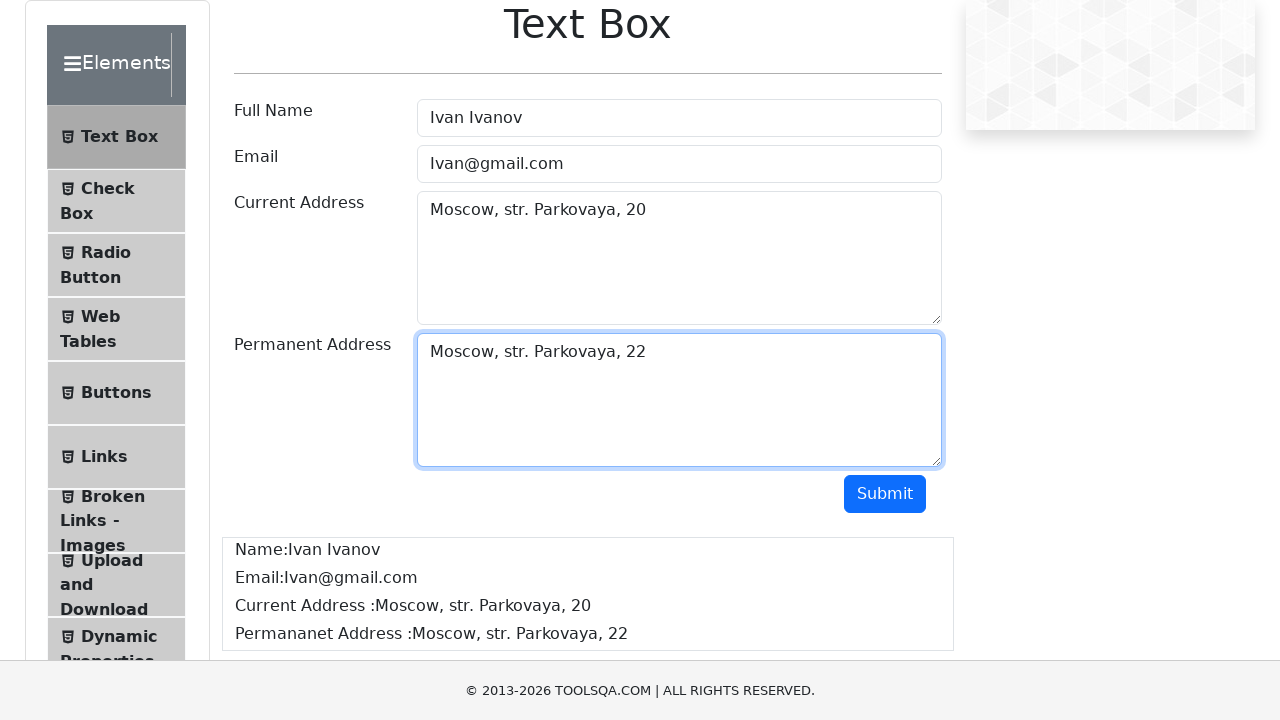

Email output field visible
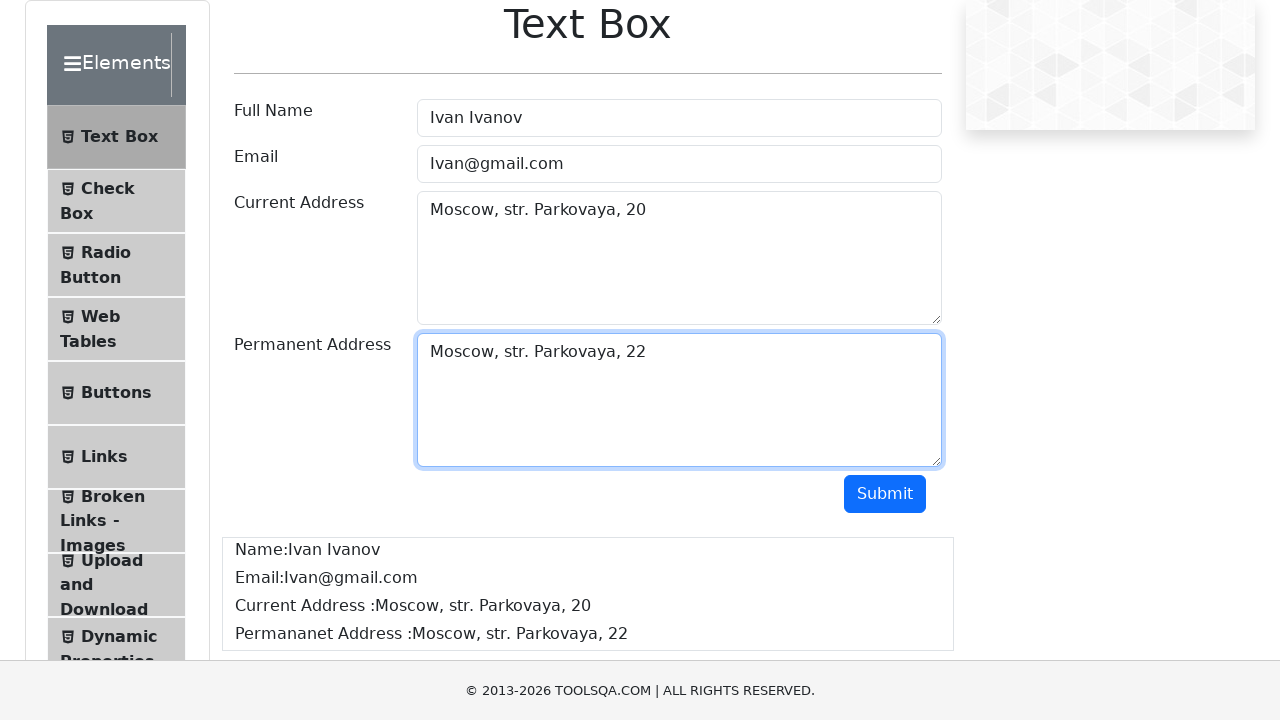

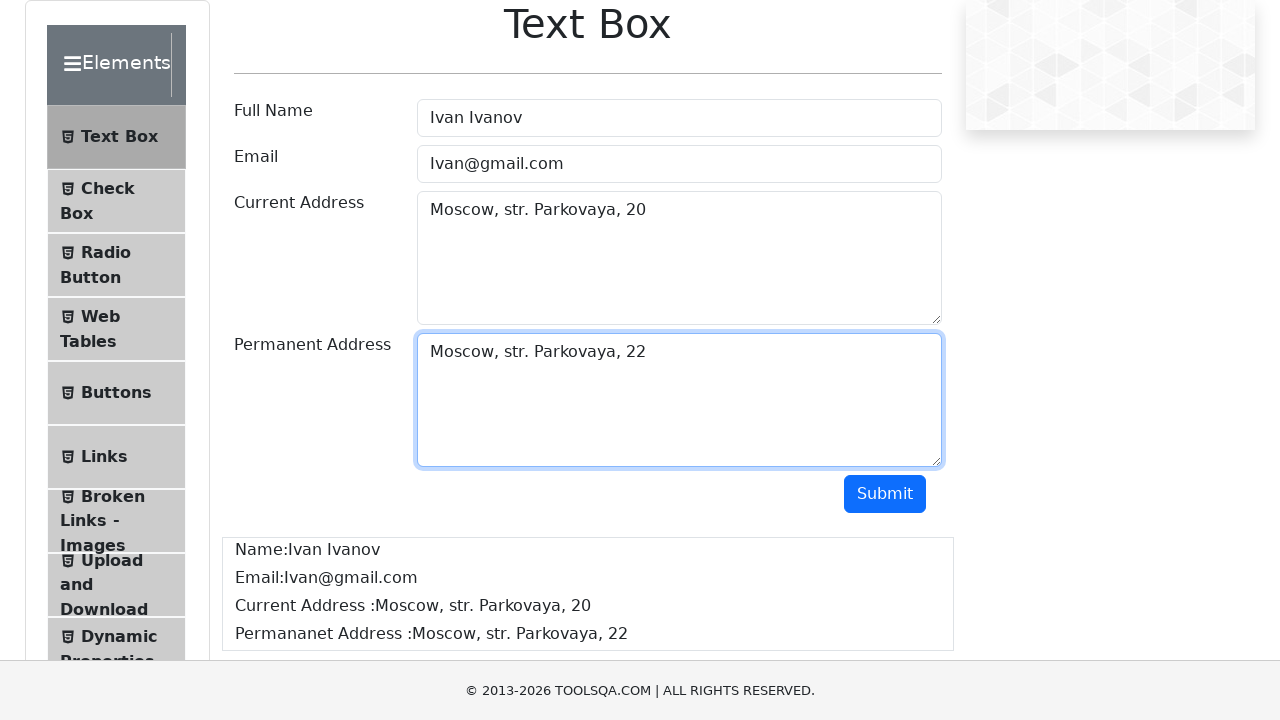